Tests Thumbtack service search by selecting a service type, entering a zip code, and expanding results by clicking the "See More" button

Starting URL: https://www.thumbtack.com/more-services

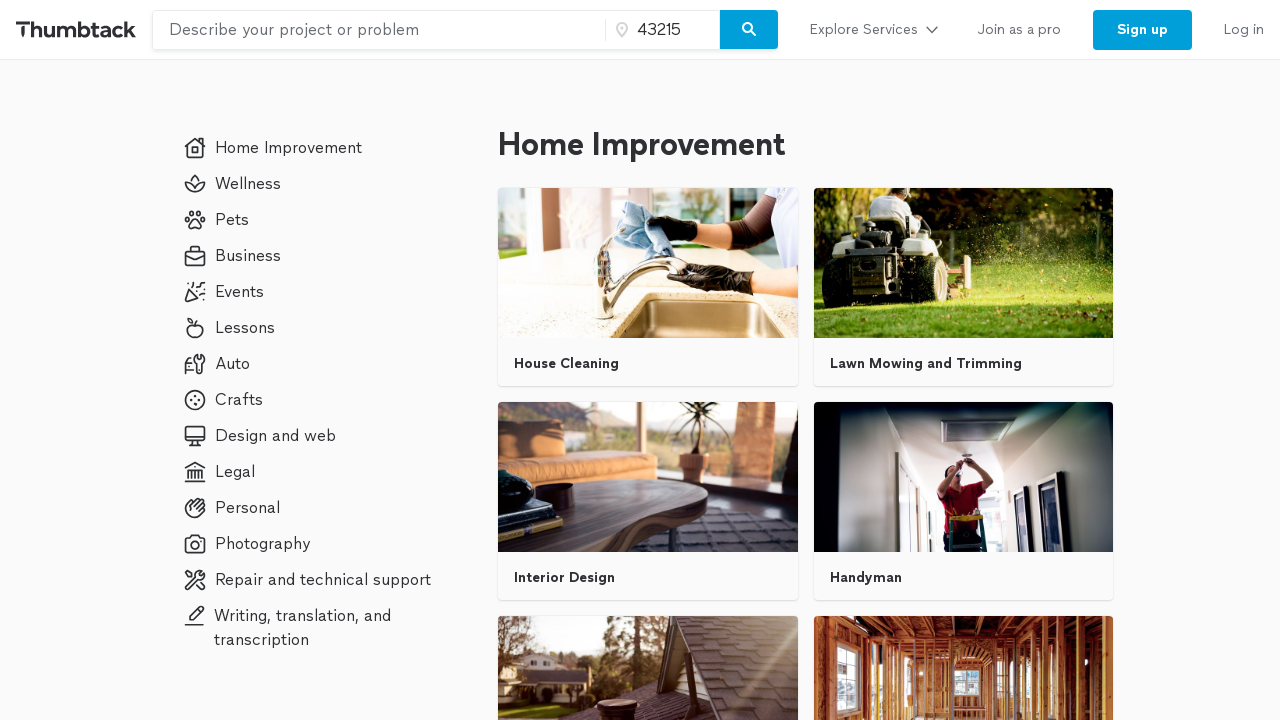

Clicked on 'House Cleaning' service category at (648, 362) on text=House Cleaning
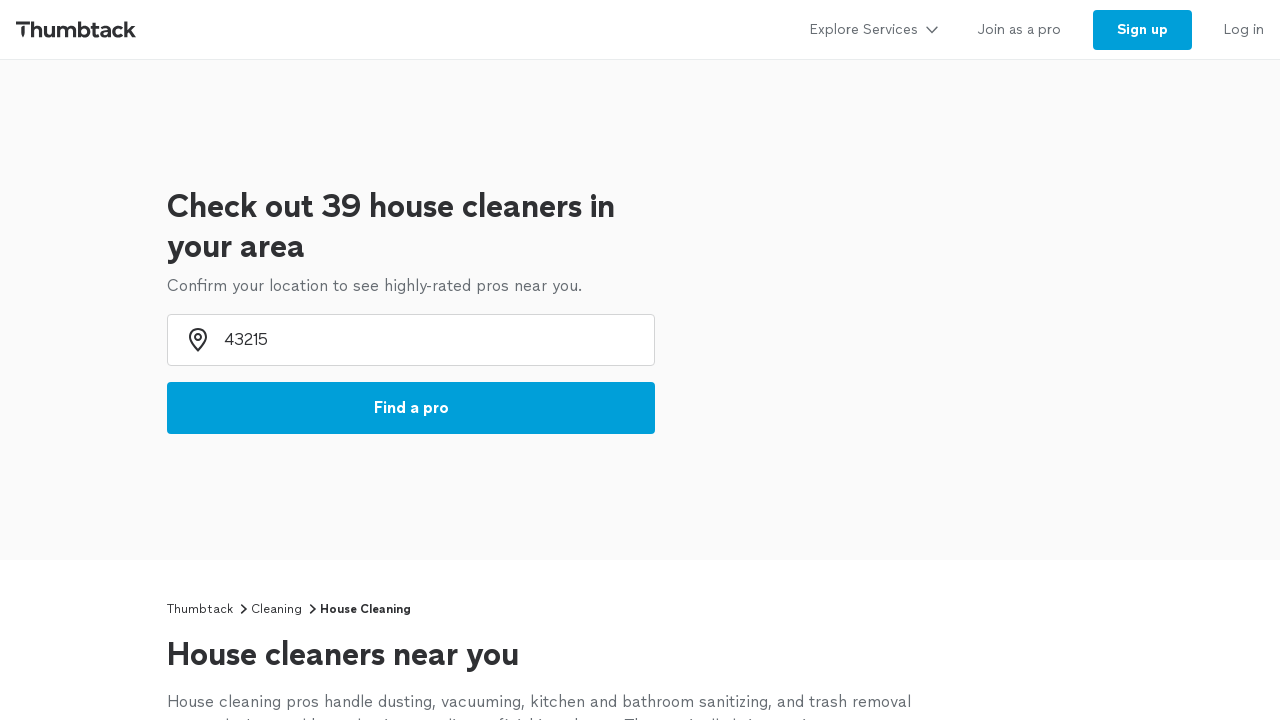

Entered zip code '90210' in search field on input[name='zip_code']
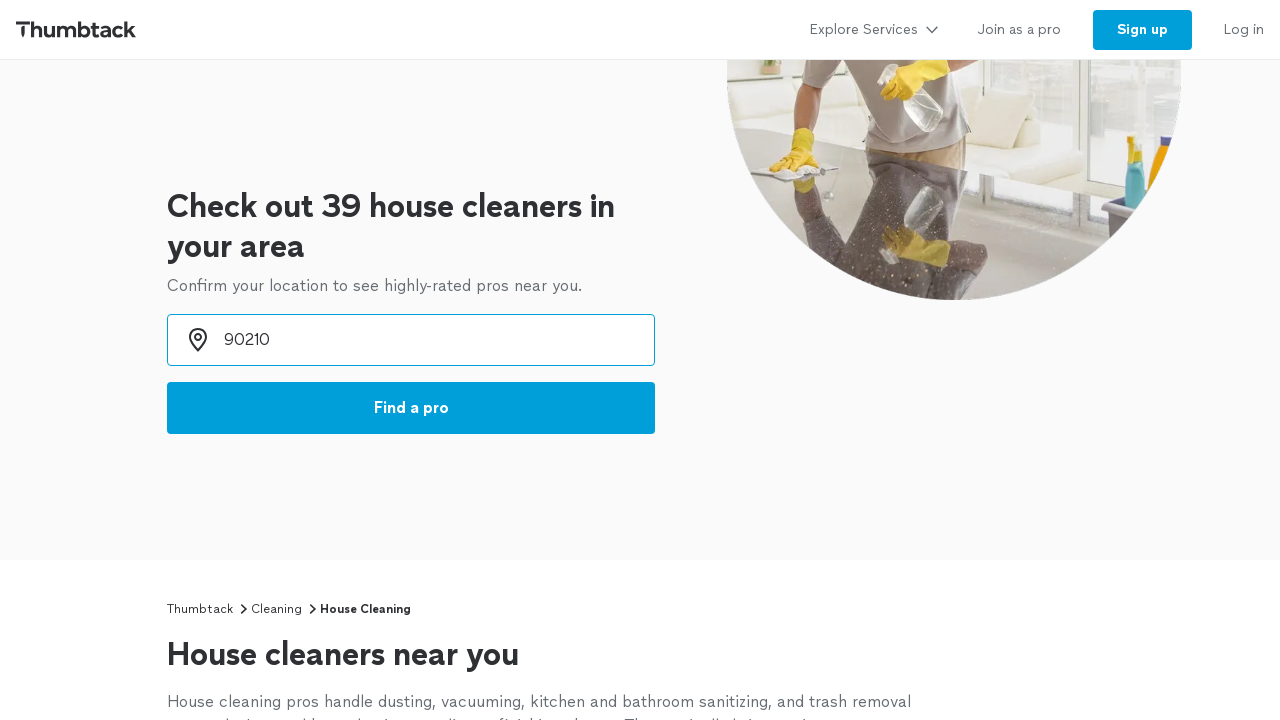

Pressed Enter to submit zip code search on input[name='zip_code']
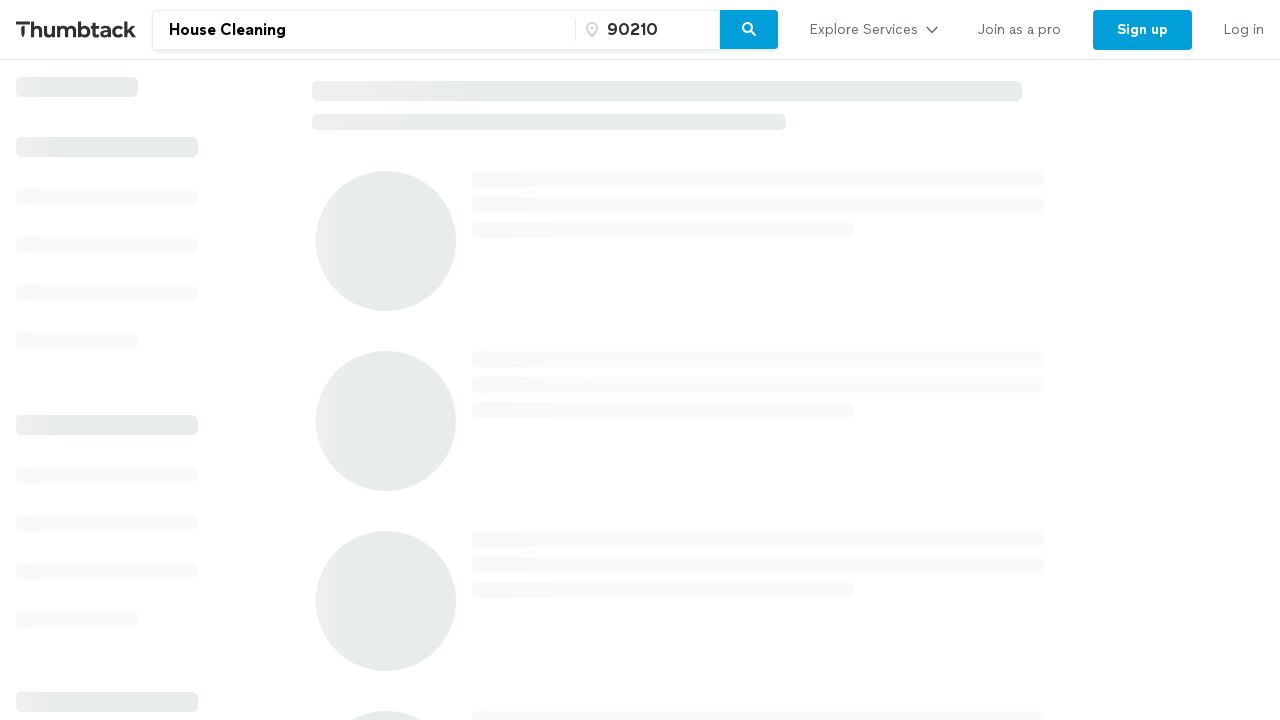

Waited for search results to load
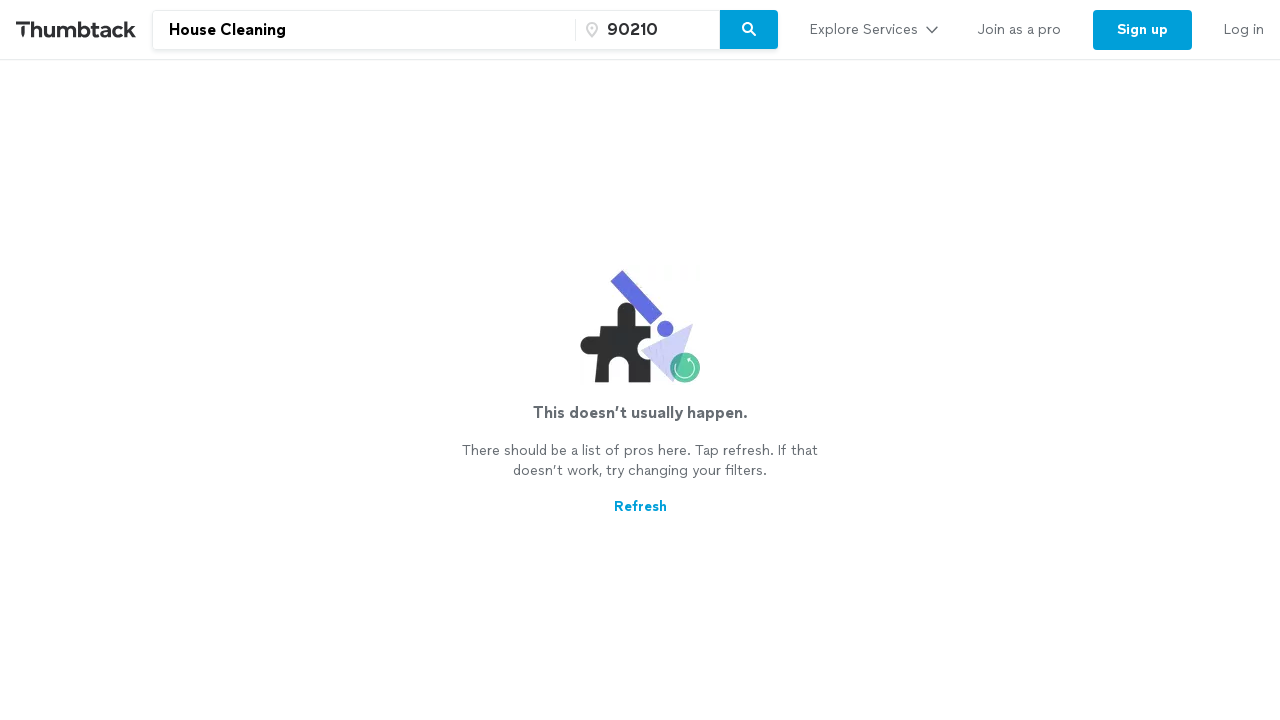

Waited for service provider listings to become visible
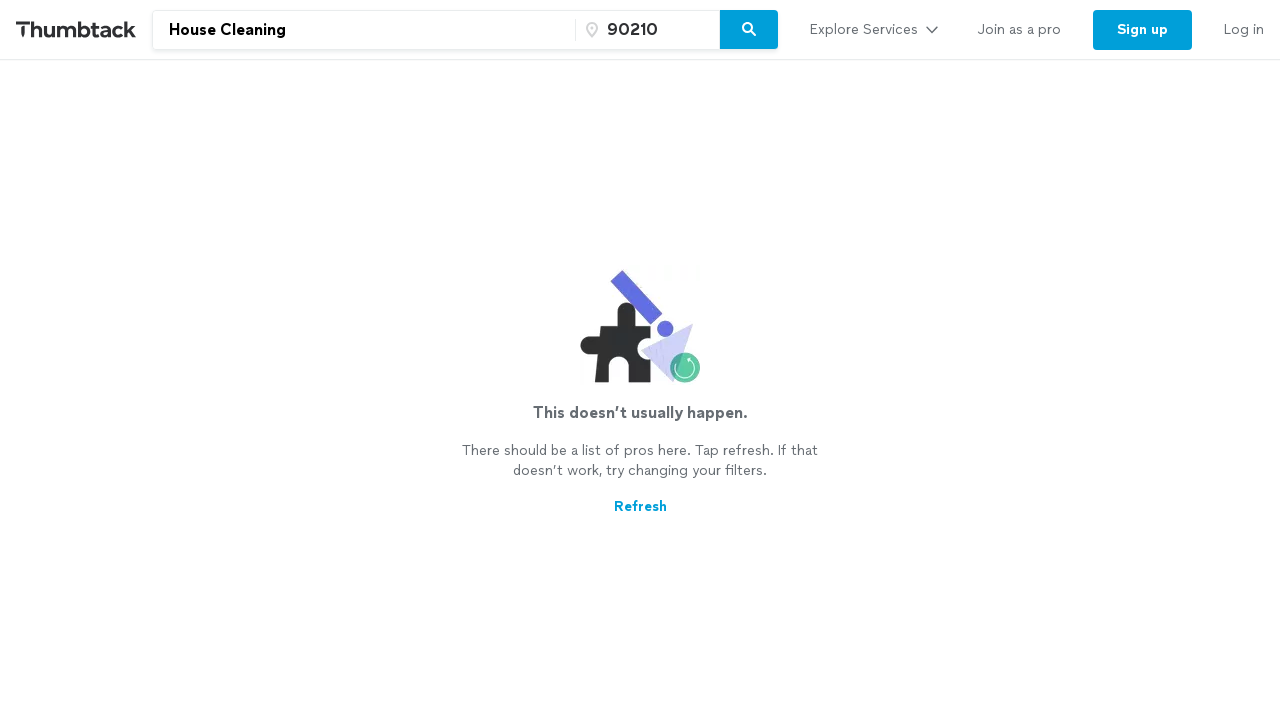

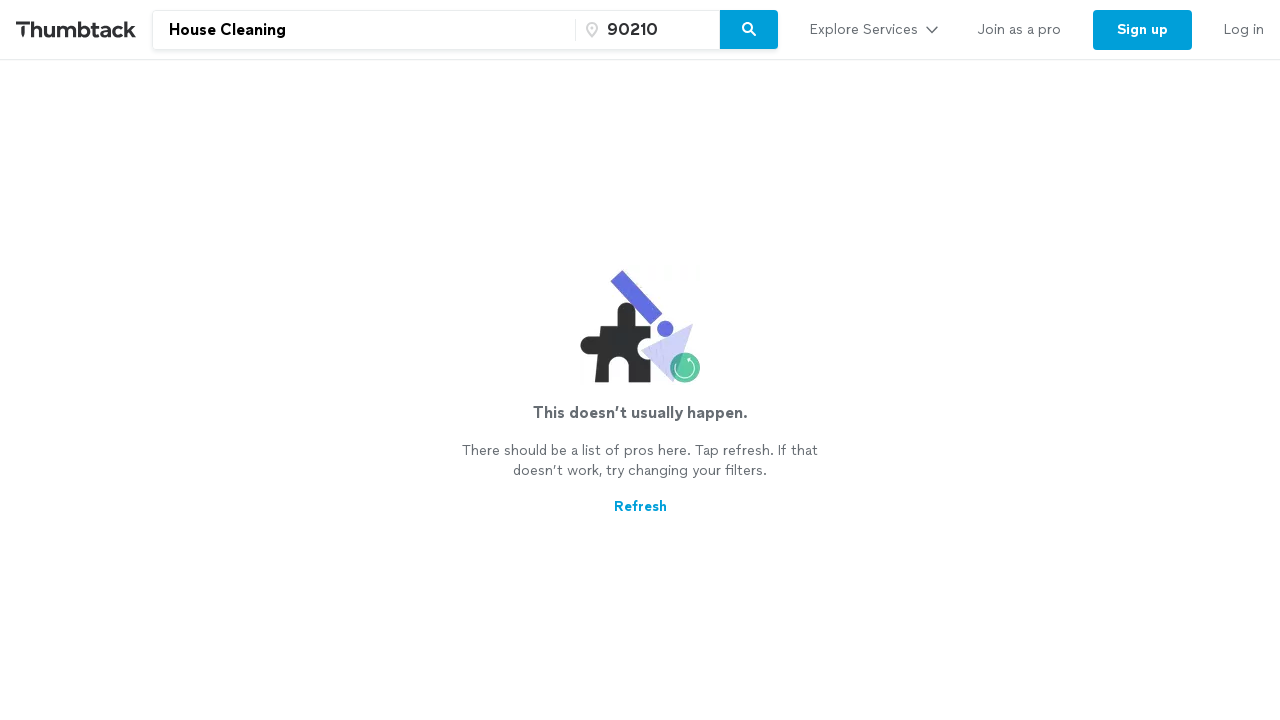